Tests window handling functionality by opening multiple popup windows and verifying their content

Starting URL: https://syntaxprojects.com/window-popup-modal-demo-homework.php

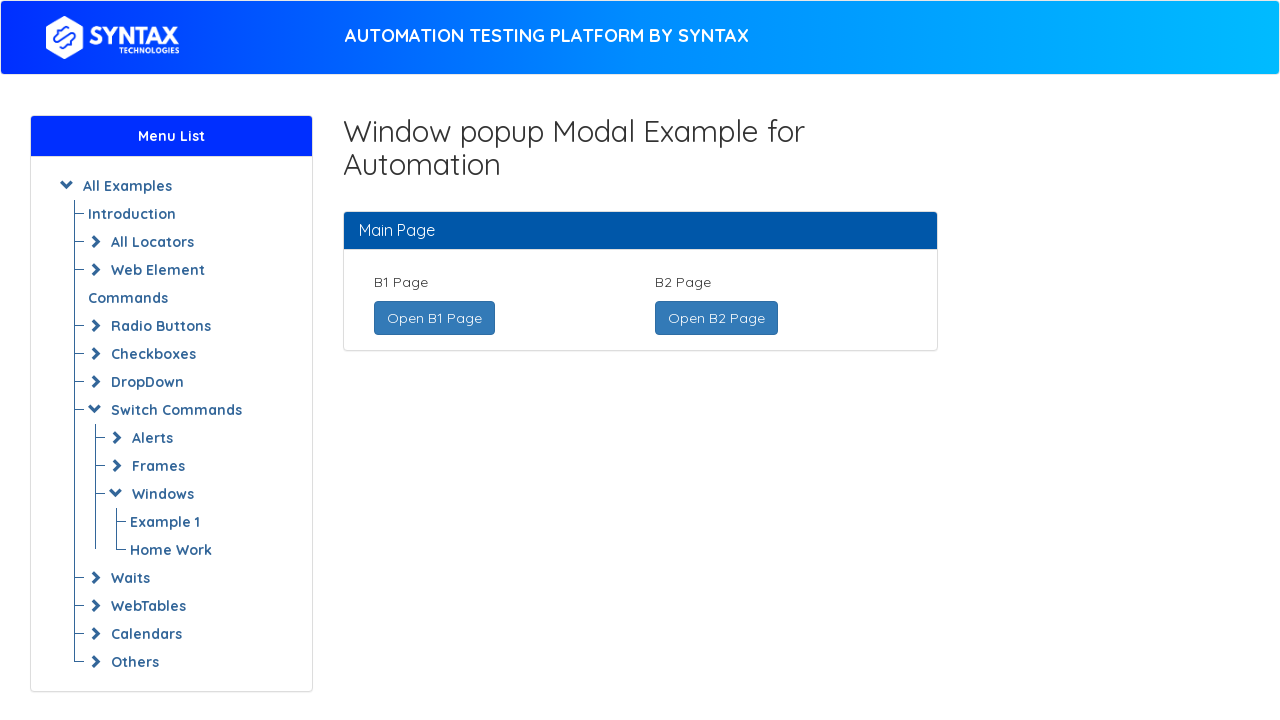

Clicked 'Open B1 Page' link to open new window at (434, 318) on xpath=//a[text()='Open B1 Page ']
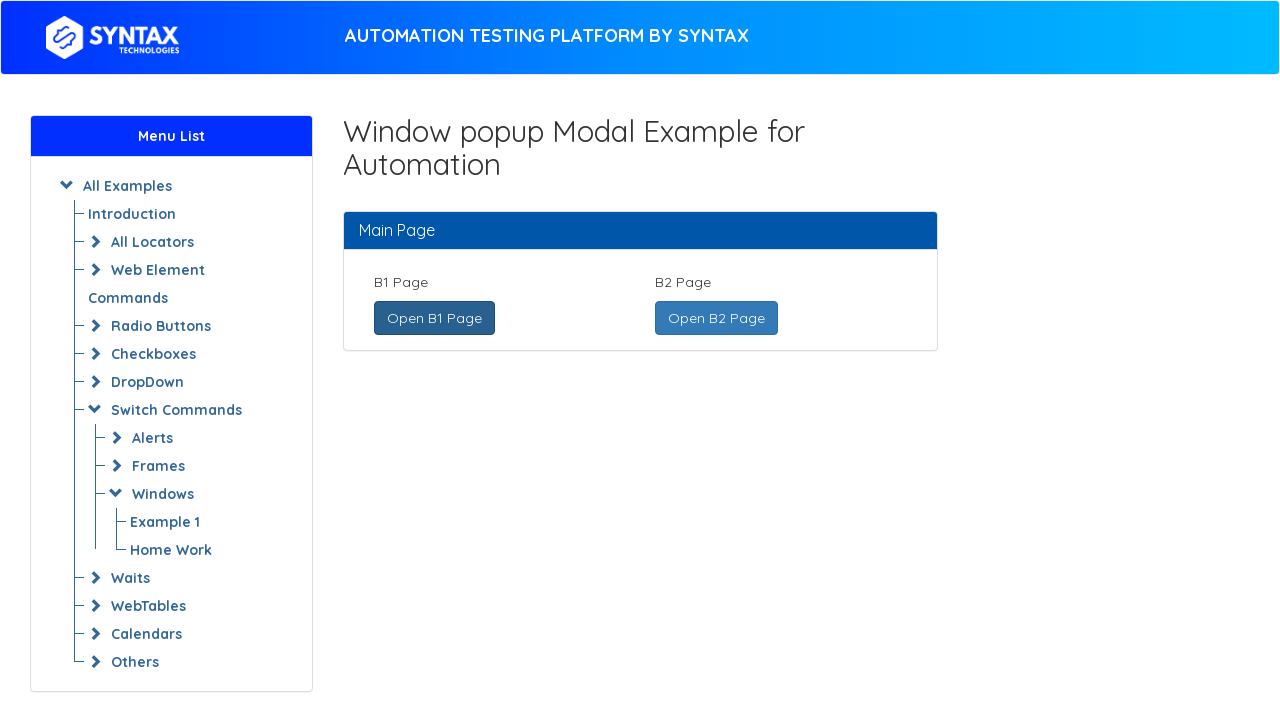

B1 page window opened and captured
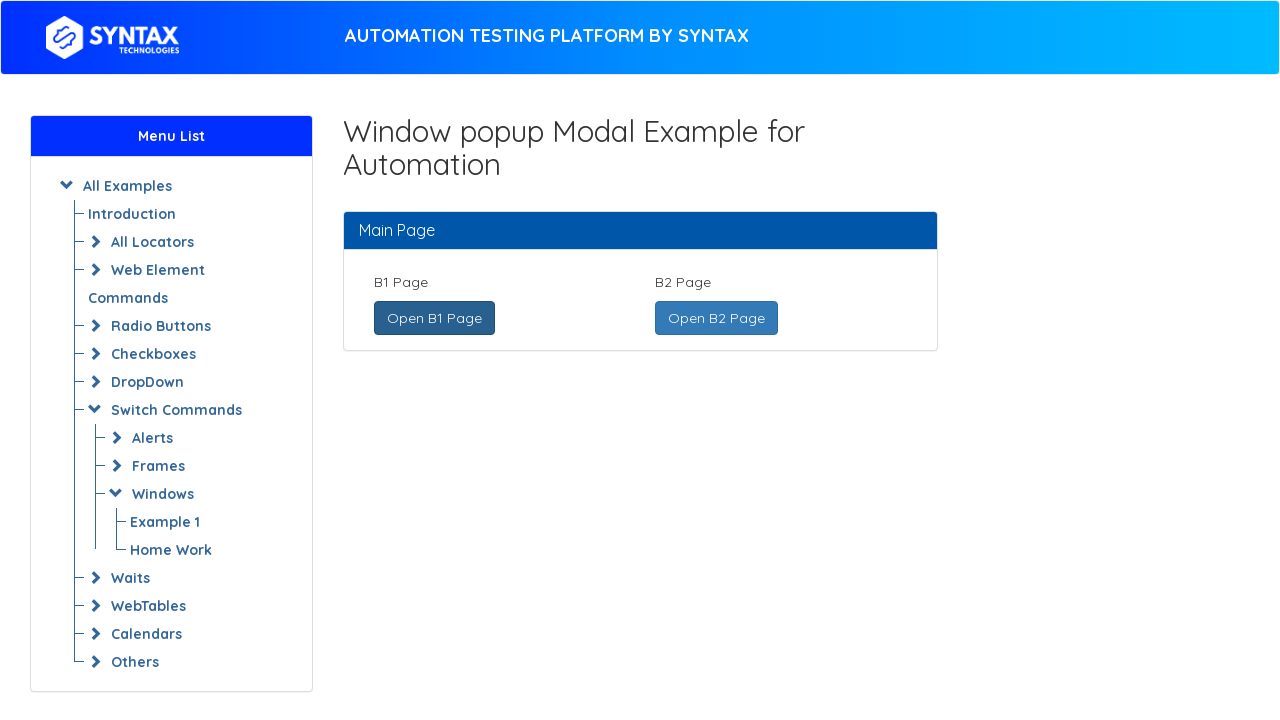

Clicked 'Open B2 Page' link to open new window at (716, 318) on xpath=//a[text()=' Open B2 Page ']
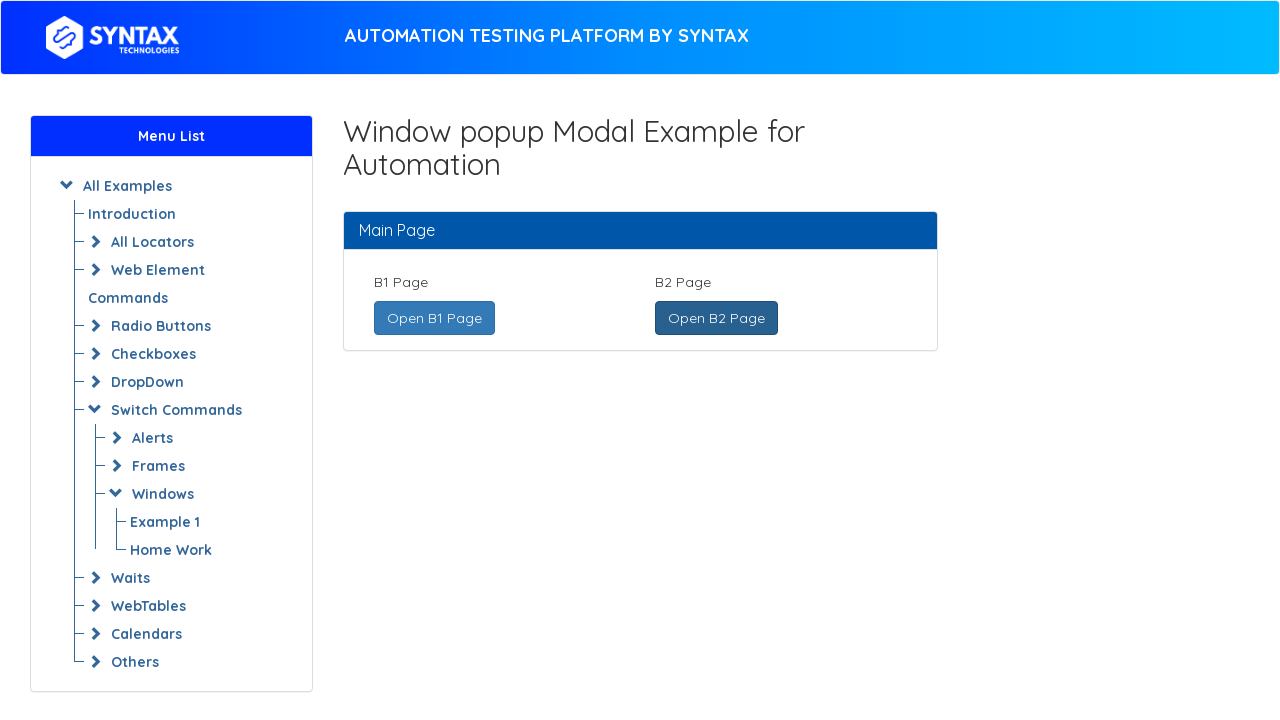

B2 page window opened and captured
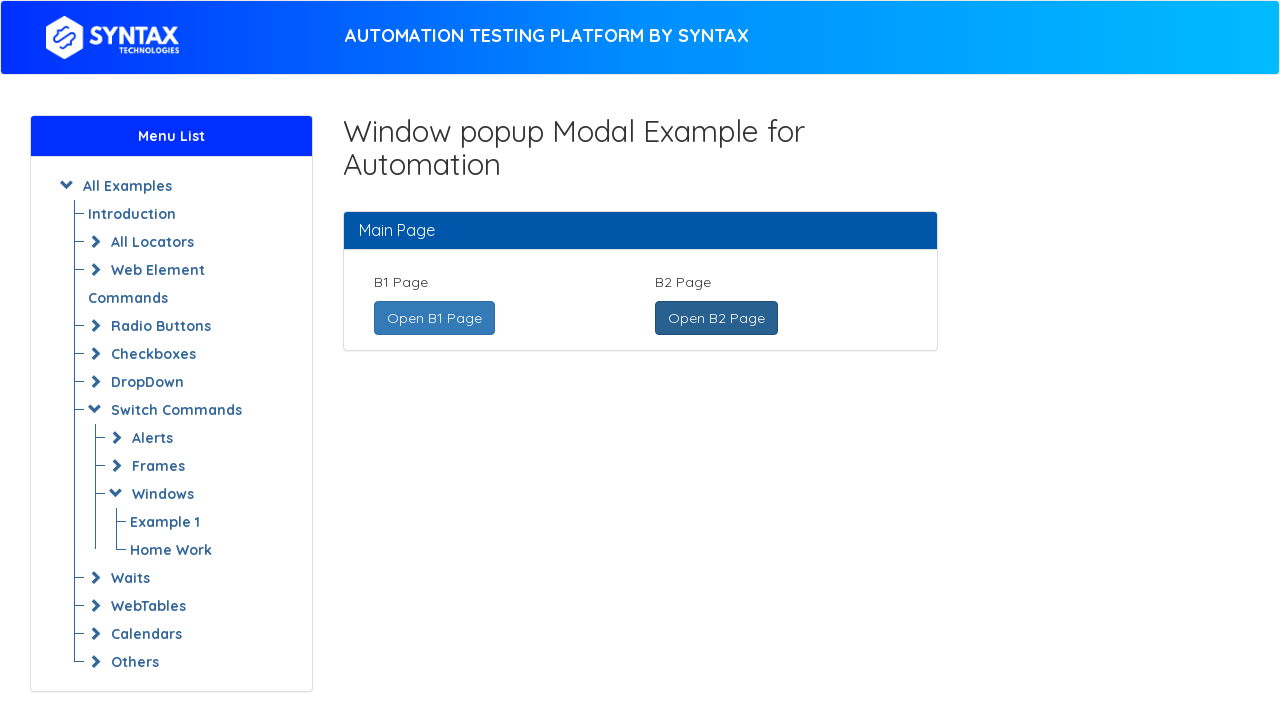

Switched to B1 page window
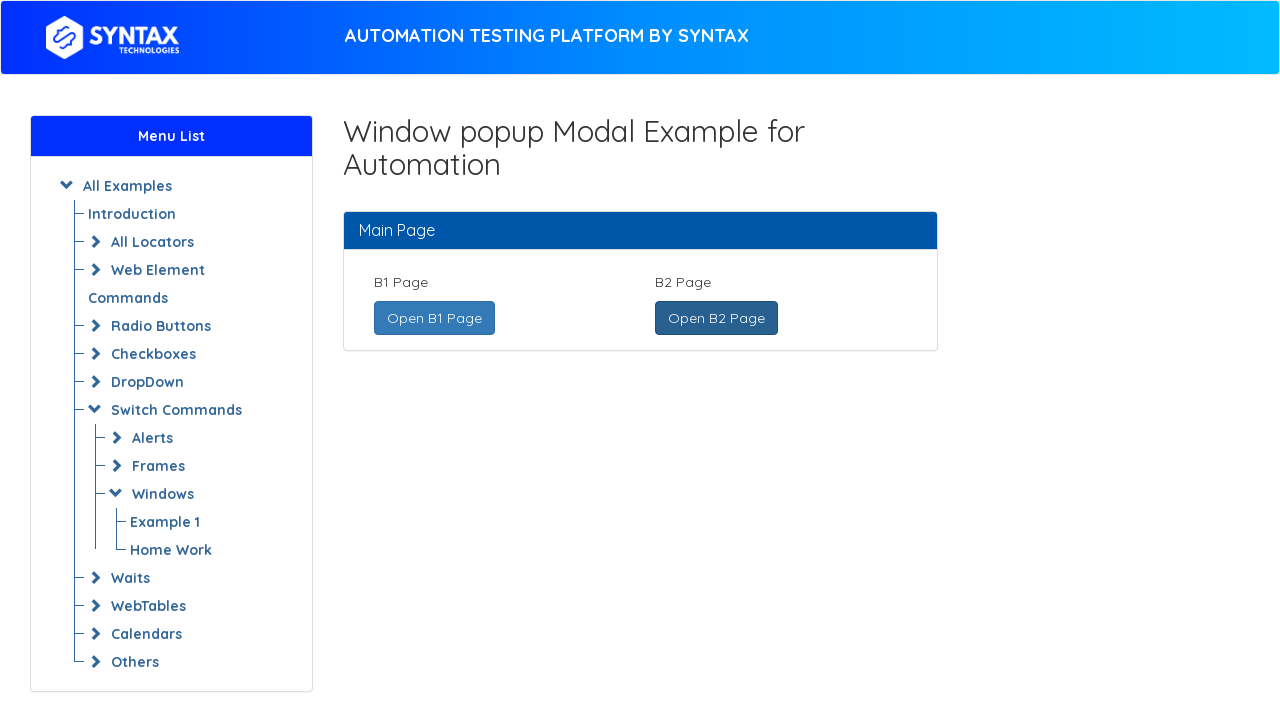

Located B1 page heading element
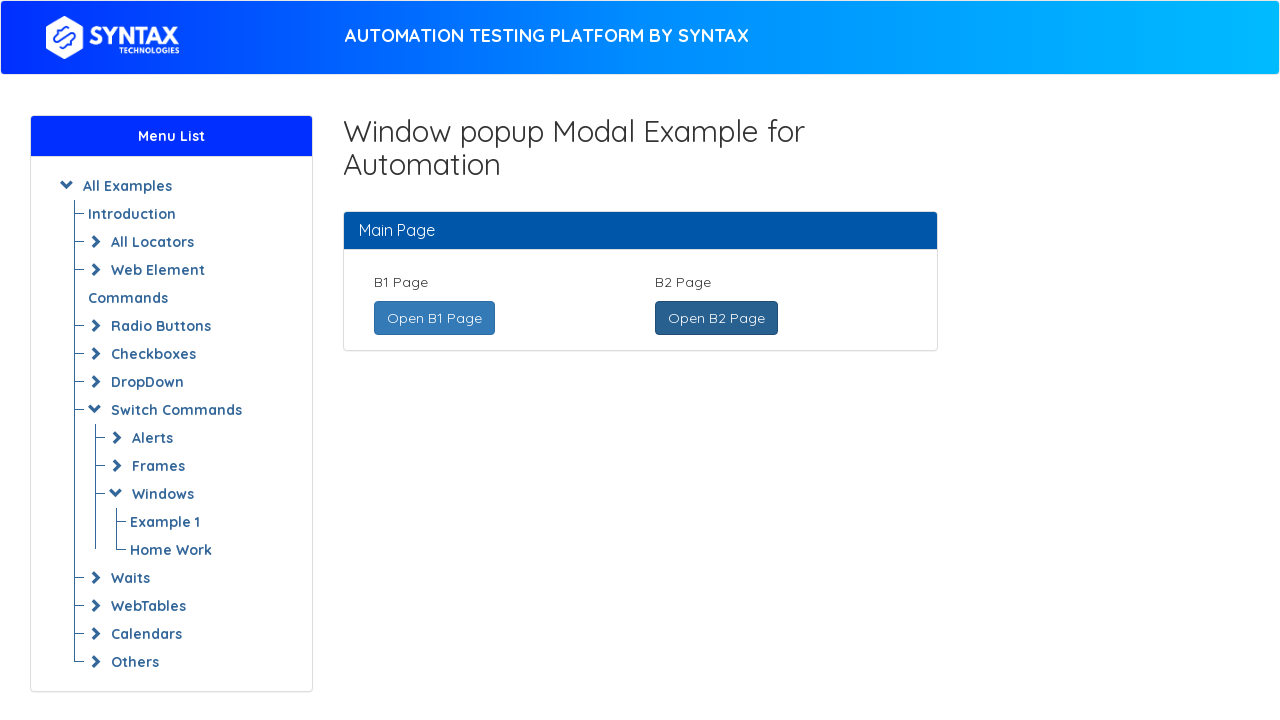

Switched to B2 page window
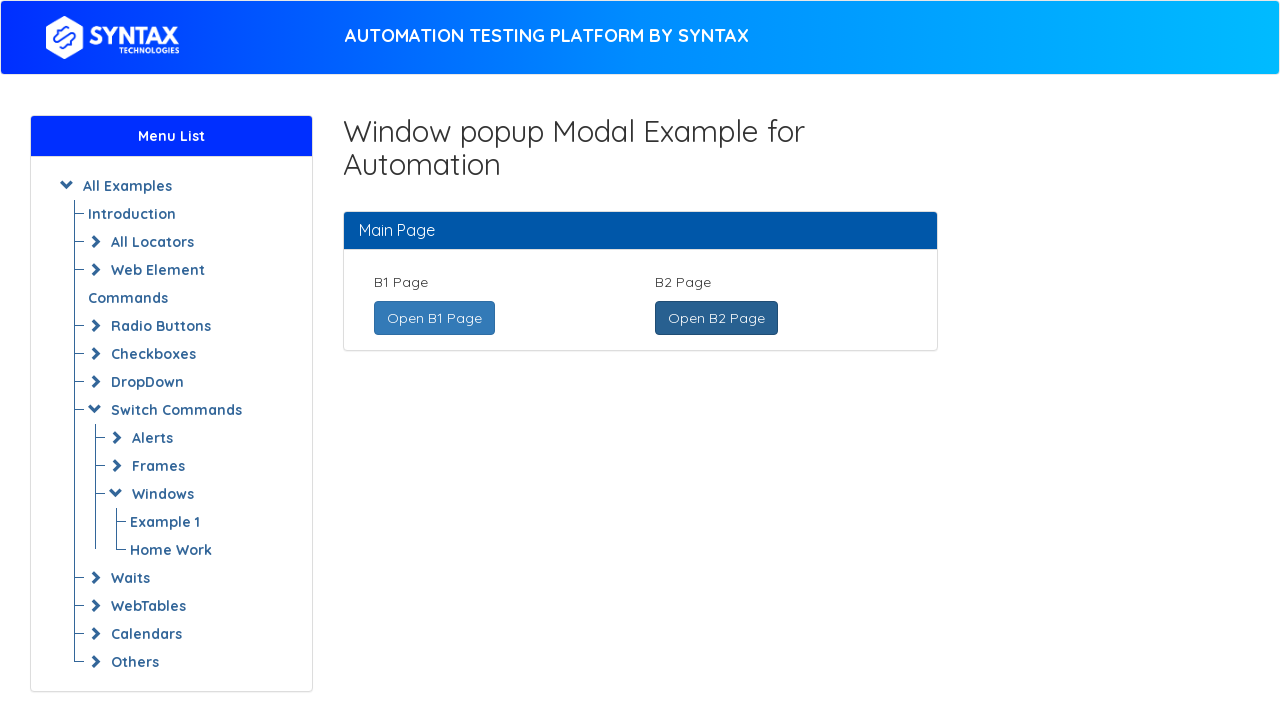

Located B2 page heading element
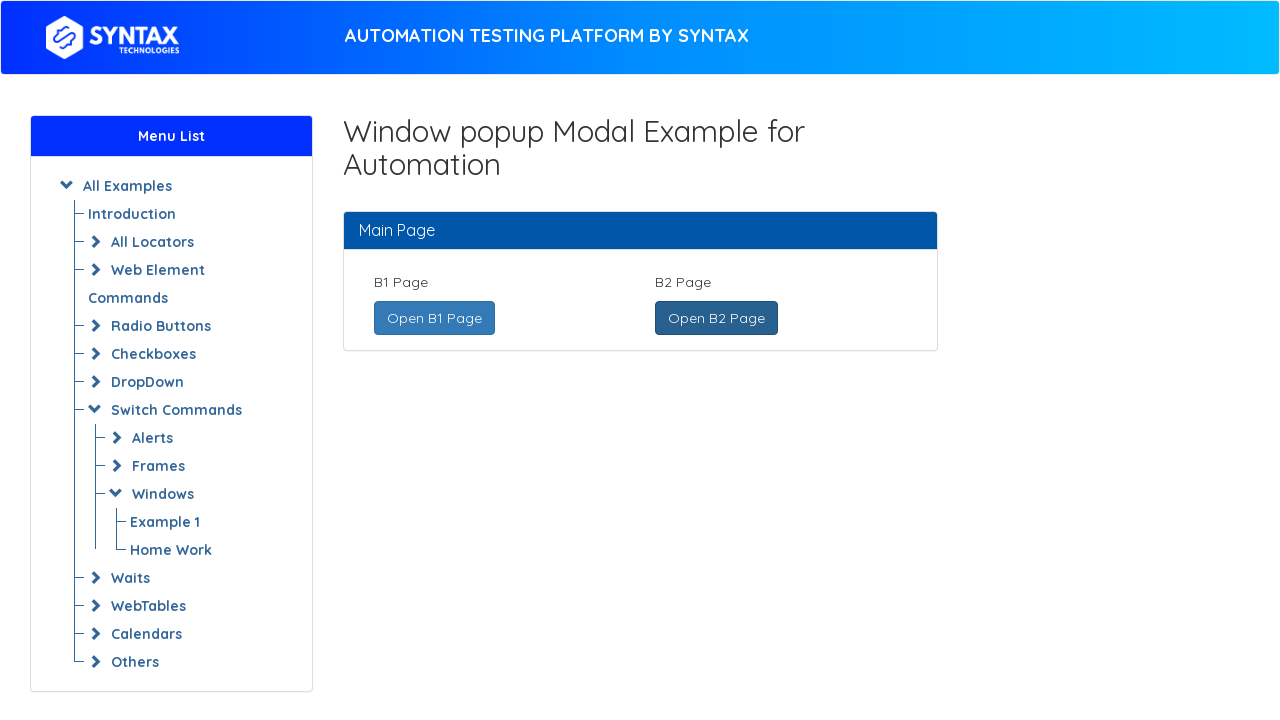

B2 page heading verified: Welcome to B2 page
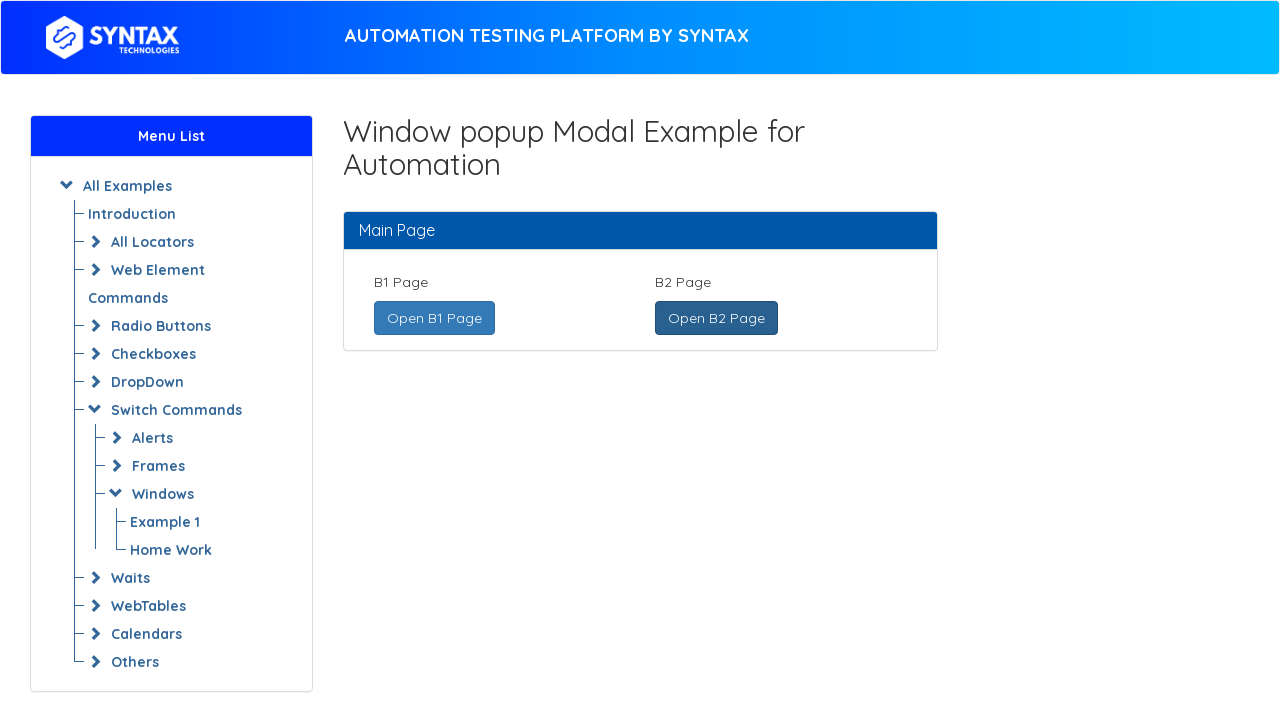

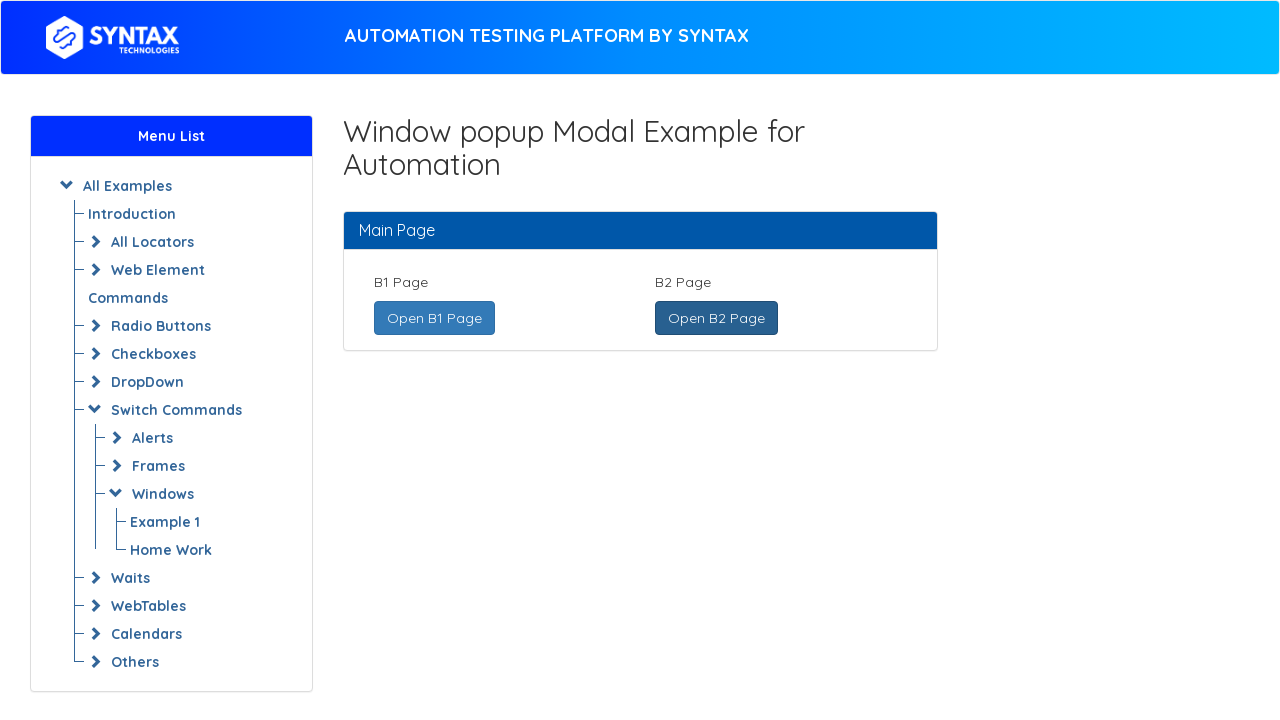